Tests the search functionality on dev.to by searching for "javascript" and verifying the first article contains the search term

Starting URL: https://dev.to

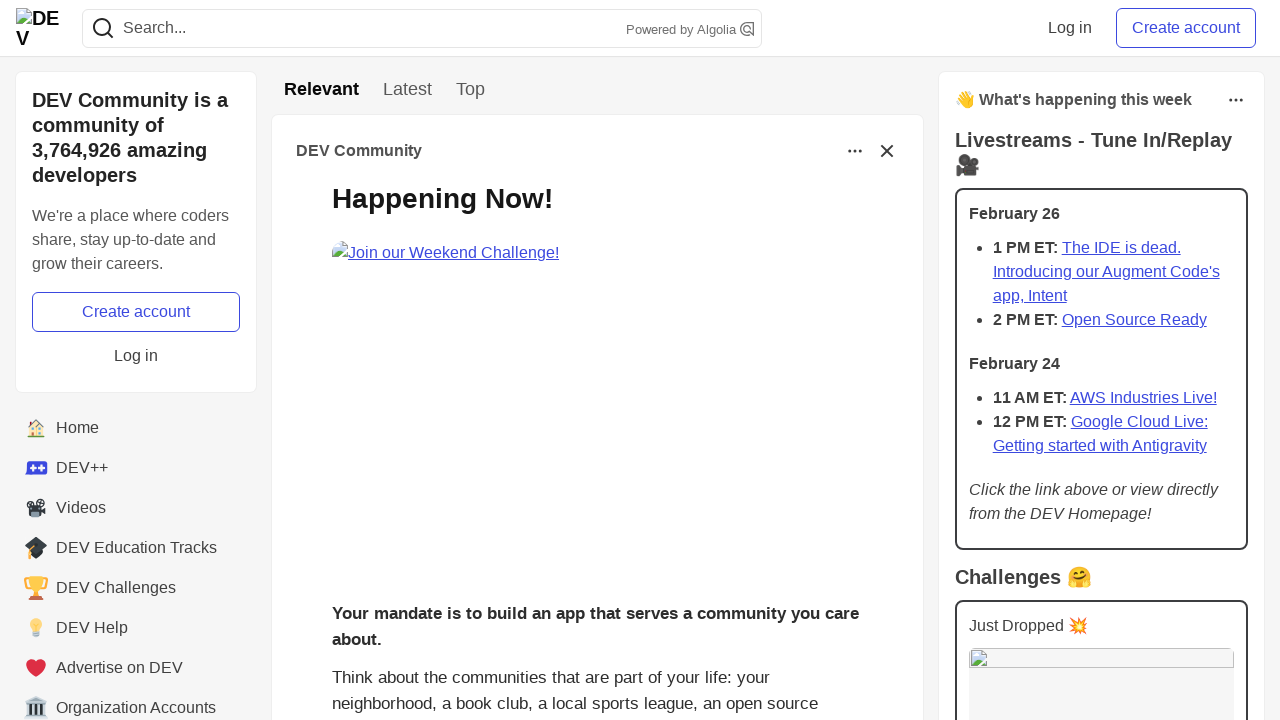

Filled search field with 'javascript' on input[name='q']
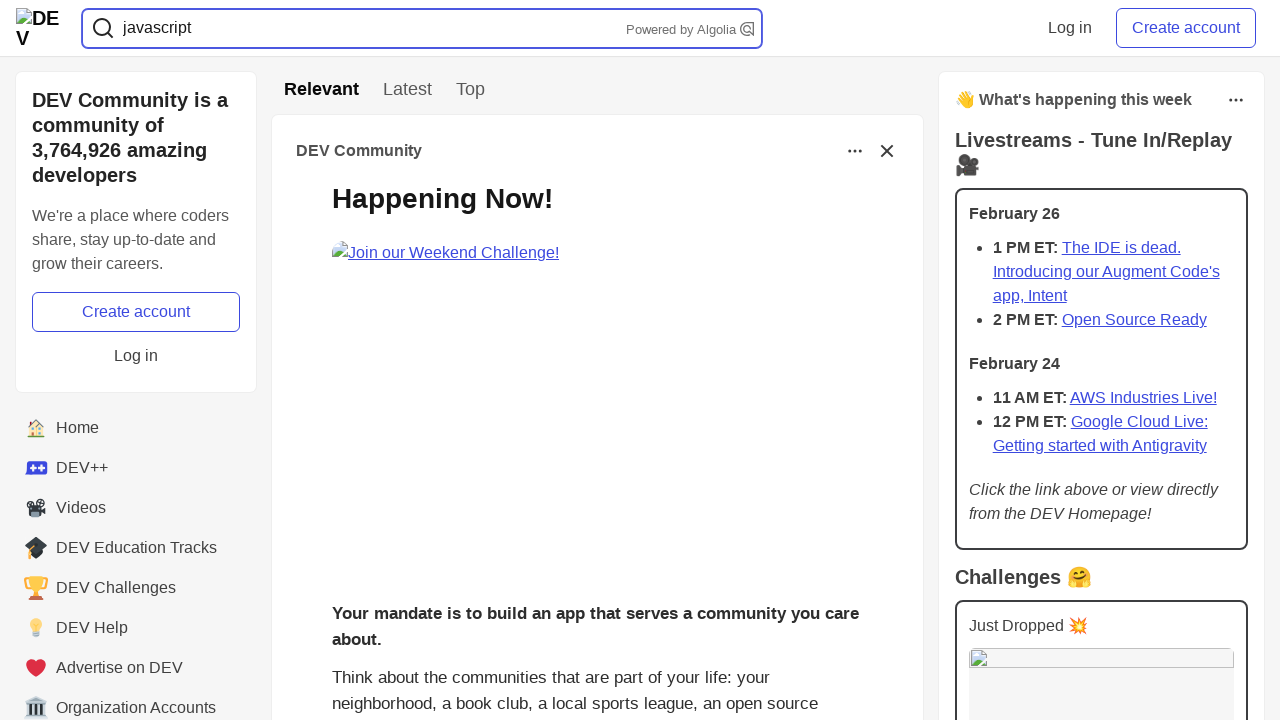

Pressed Enter to submit search query on input[name='q']
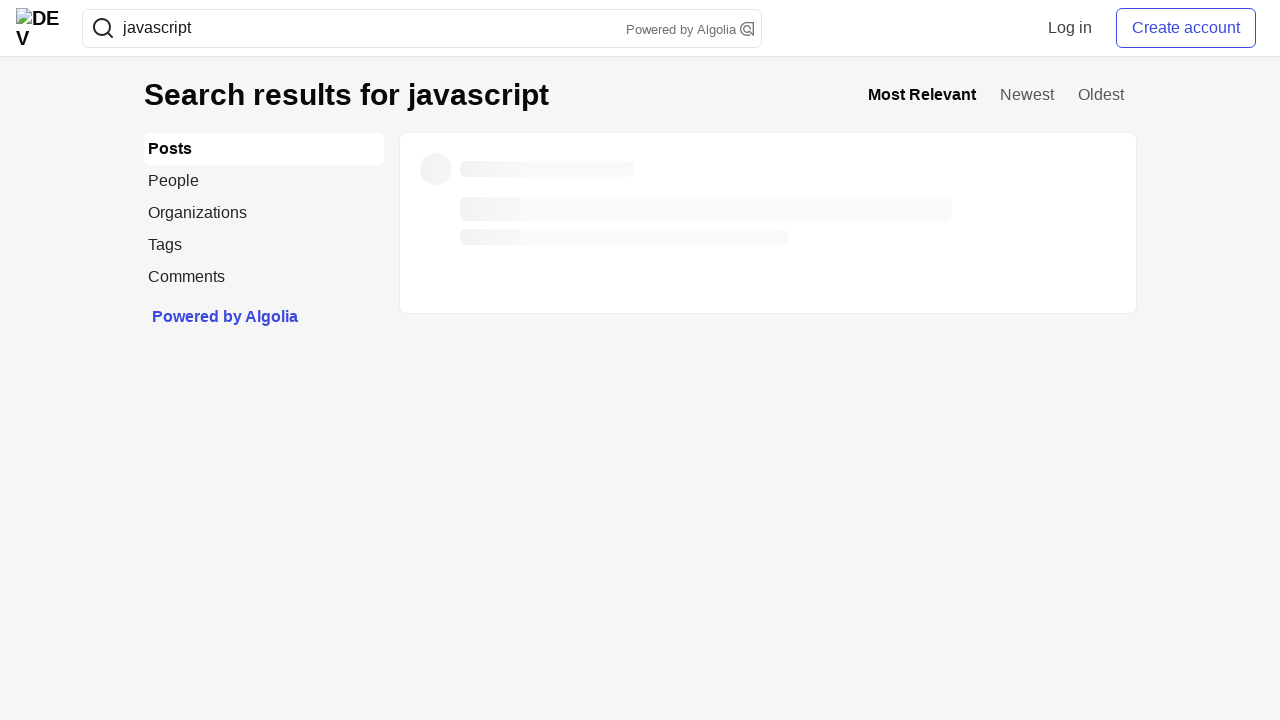

Search results loaded with first article visible
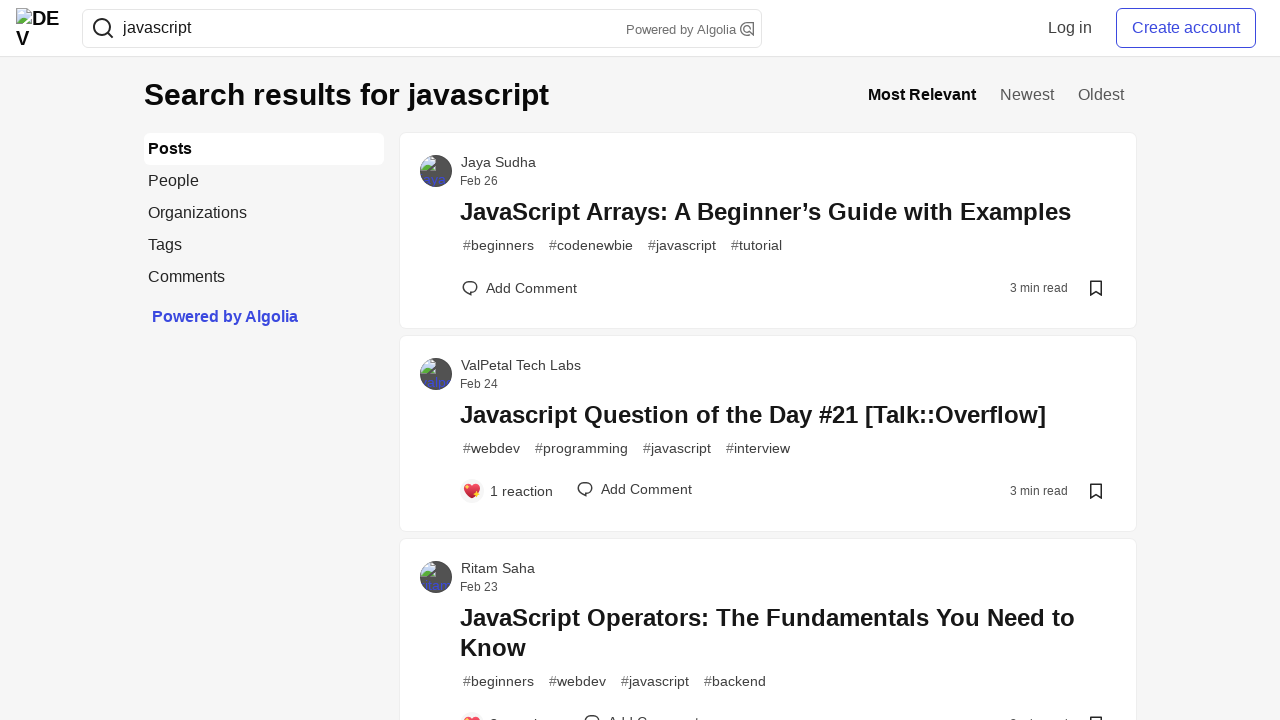

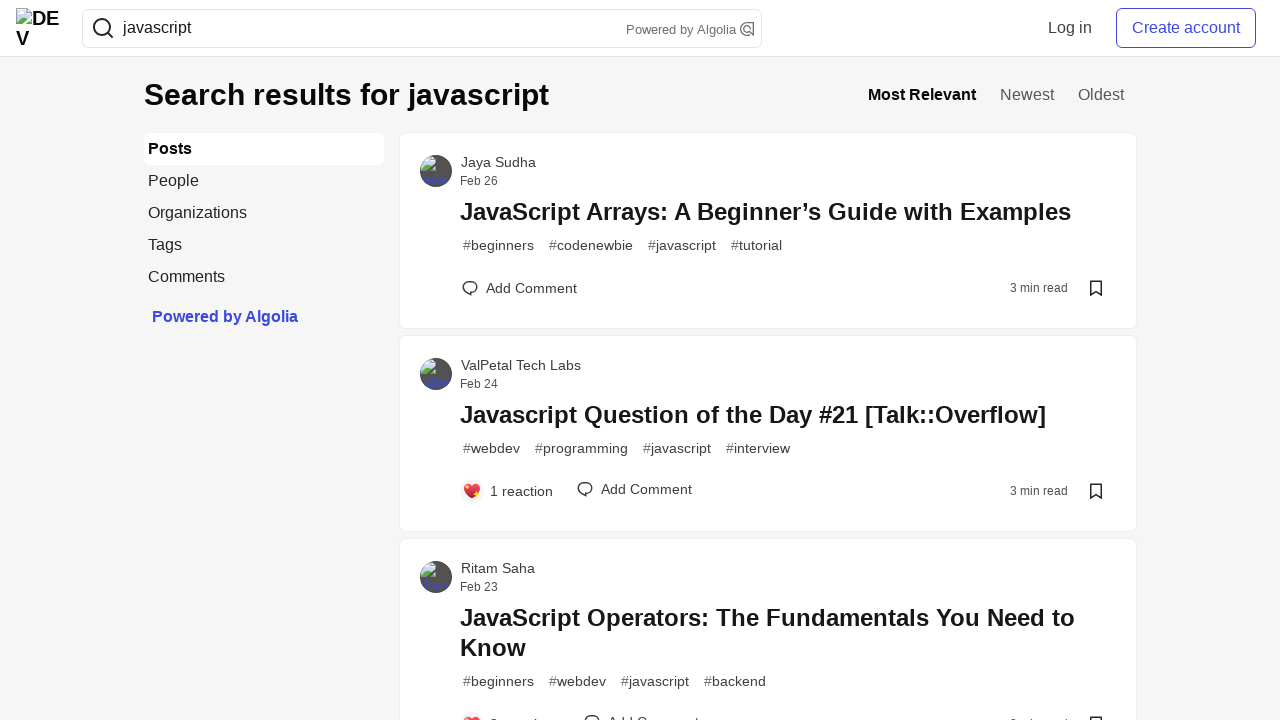